Tests form validation by filling out all form fields except zip-code, submitting the form, and verifying that the empty zip-code field is highlighted in red (invalid) while all other filled fields are highlighted in green (valid).

Starting URL: https://bonigarcia.dev/selenium-webdriver-java/data-types.html

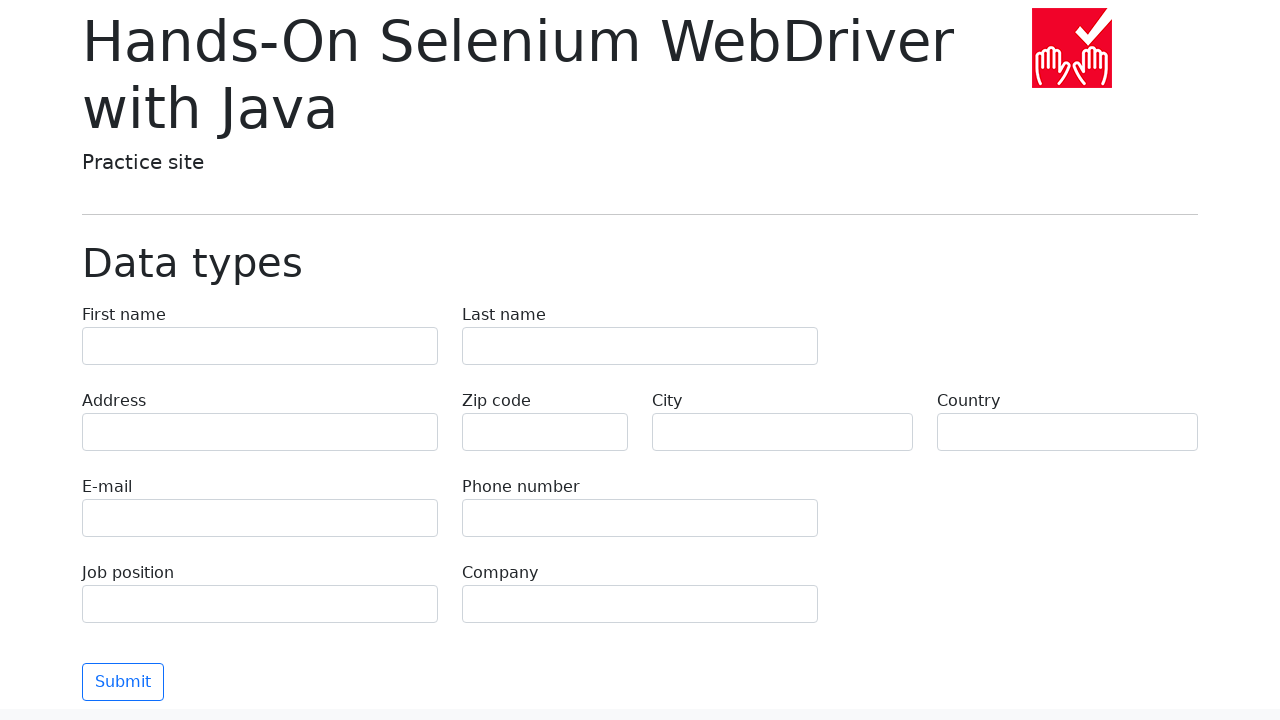

Filled first-name field with 'Иван' on input[name='first-name']
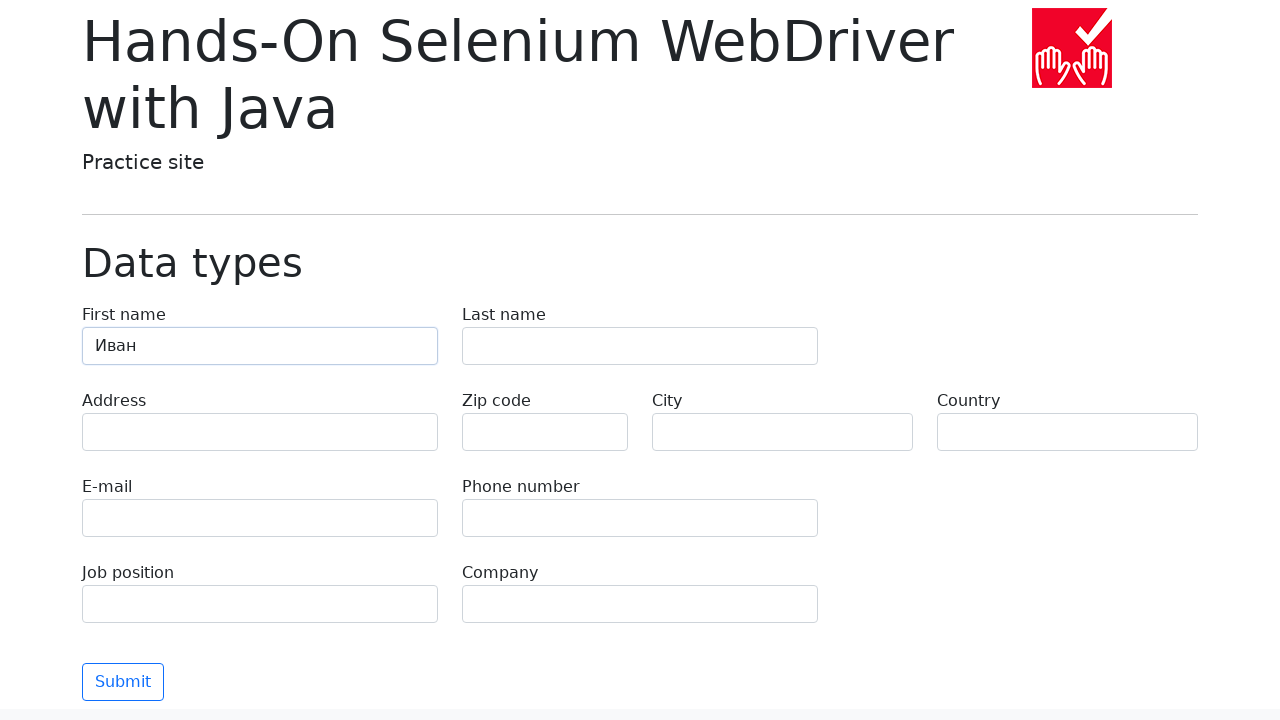

Filled last-name field with 'Петров' on input[name='last-name']
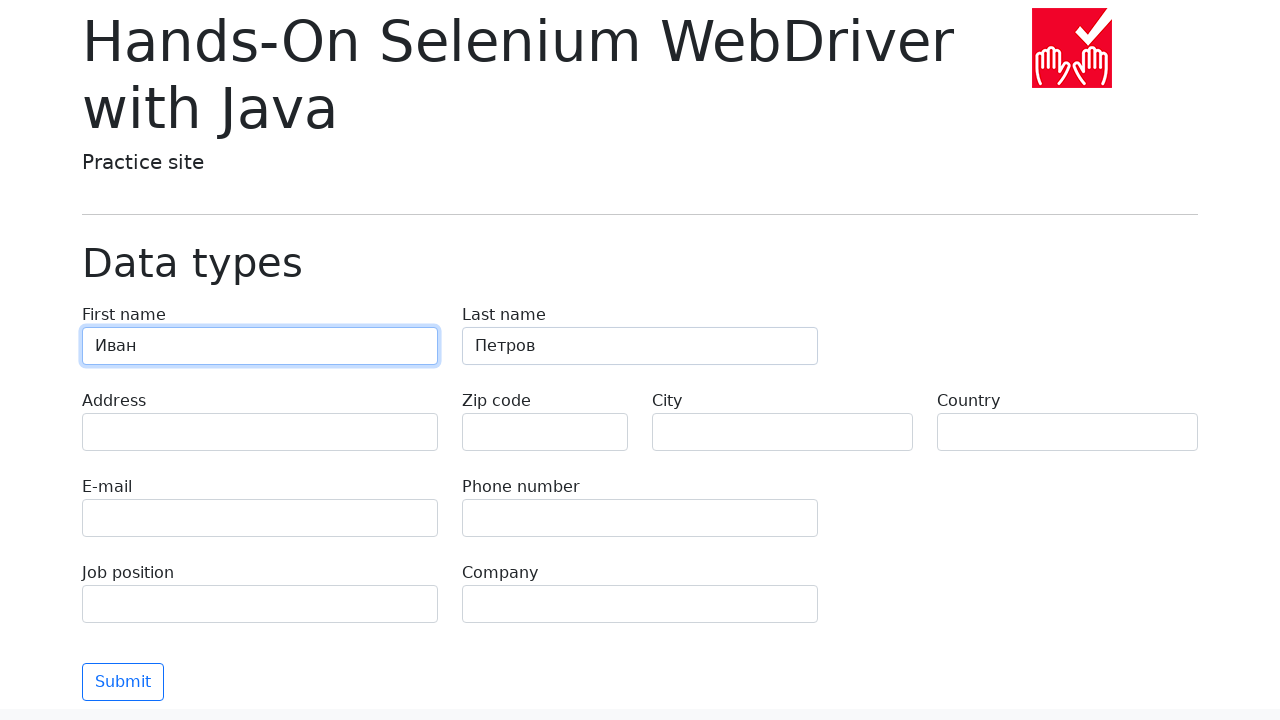

Filled address field with 'Ленина, 55-3' on input[name='address']
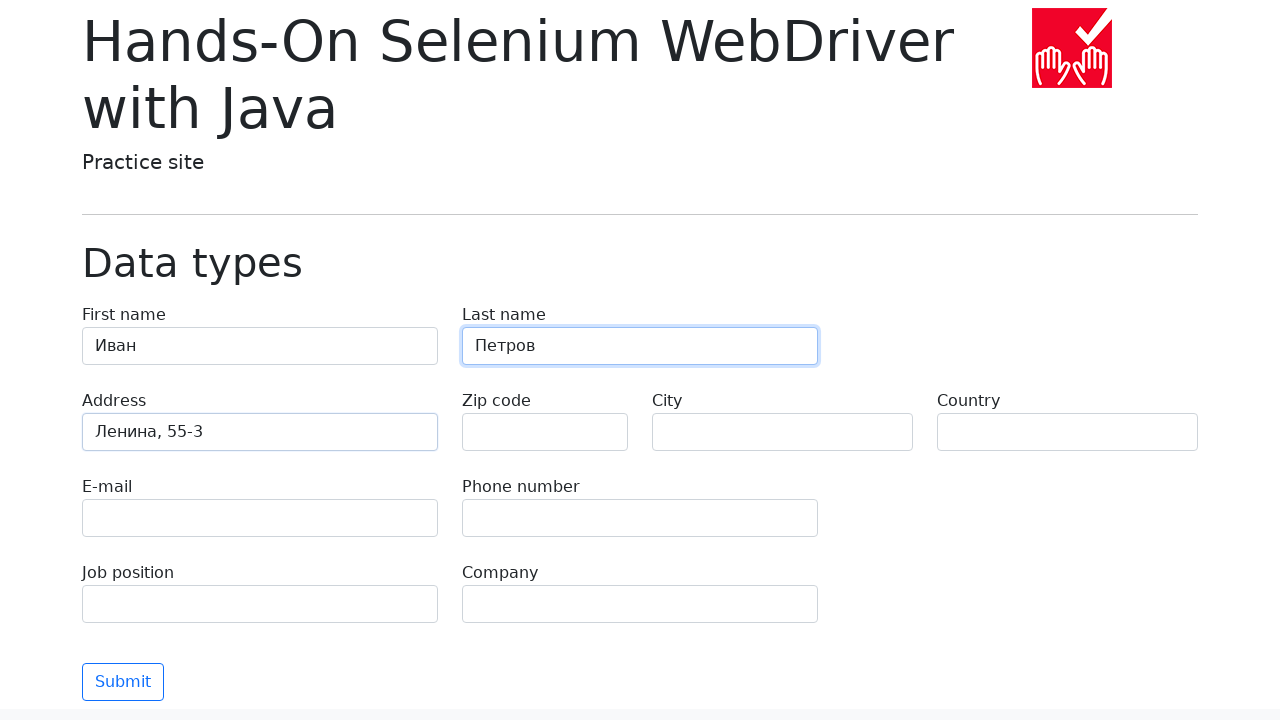

Filled e-mail field with 'test@skypro.com' on input[name='e-mail']
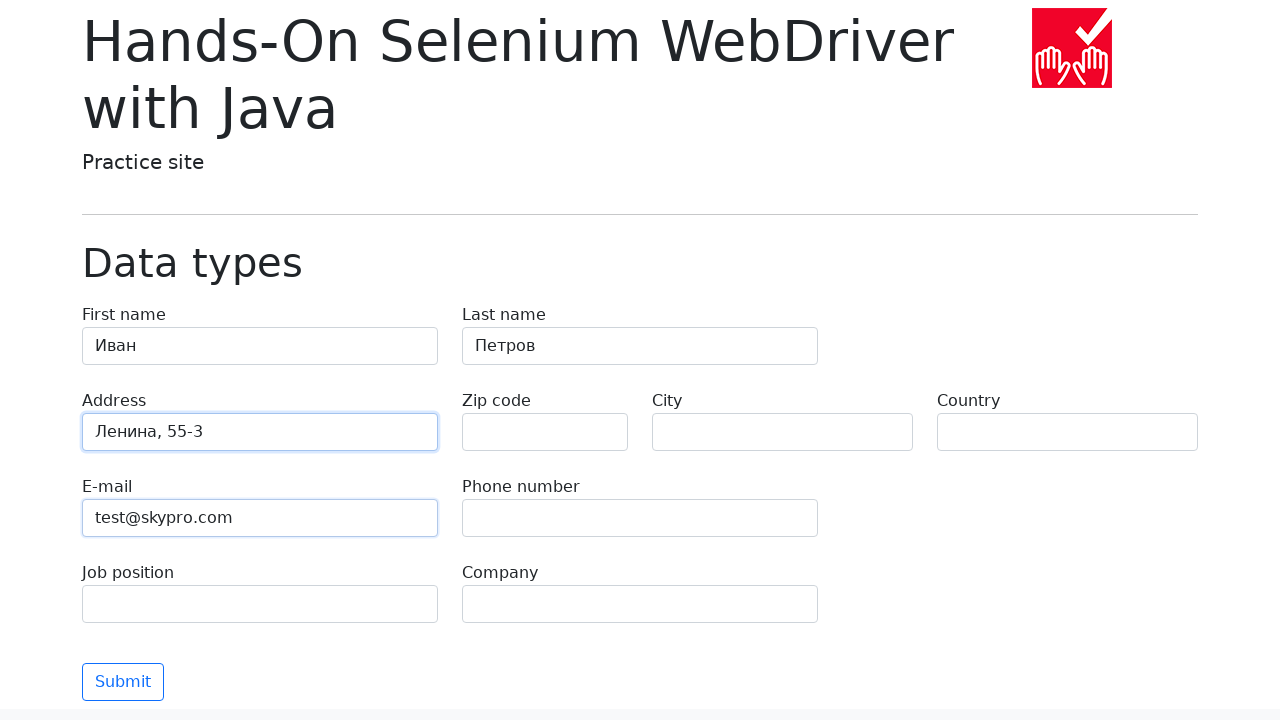

Filled phone field with '+7985899998787' on input[name='phone']
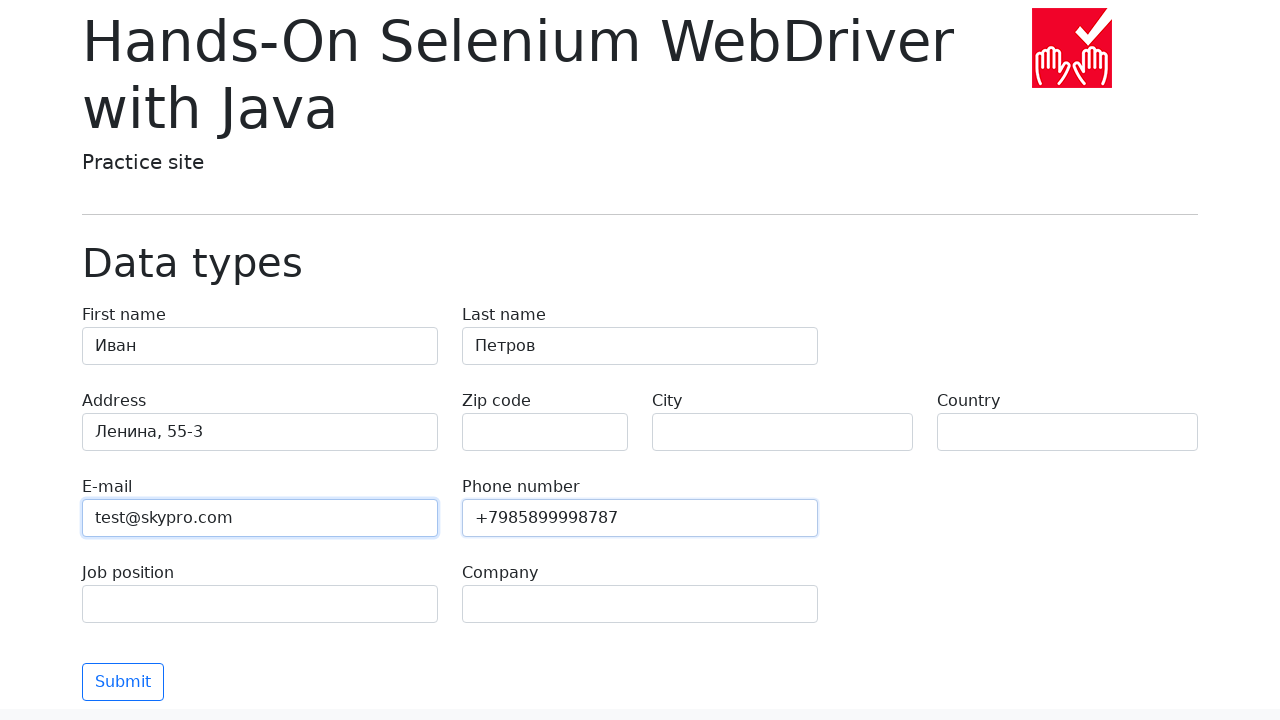

Filled city field with 'Москва' on input[name='city']
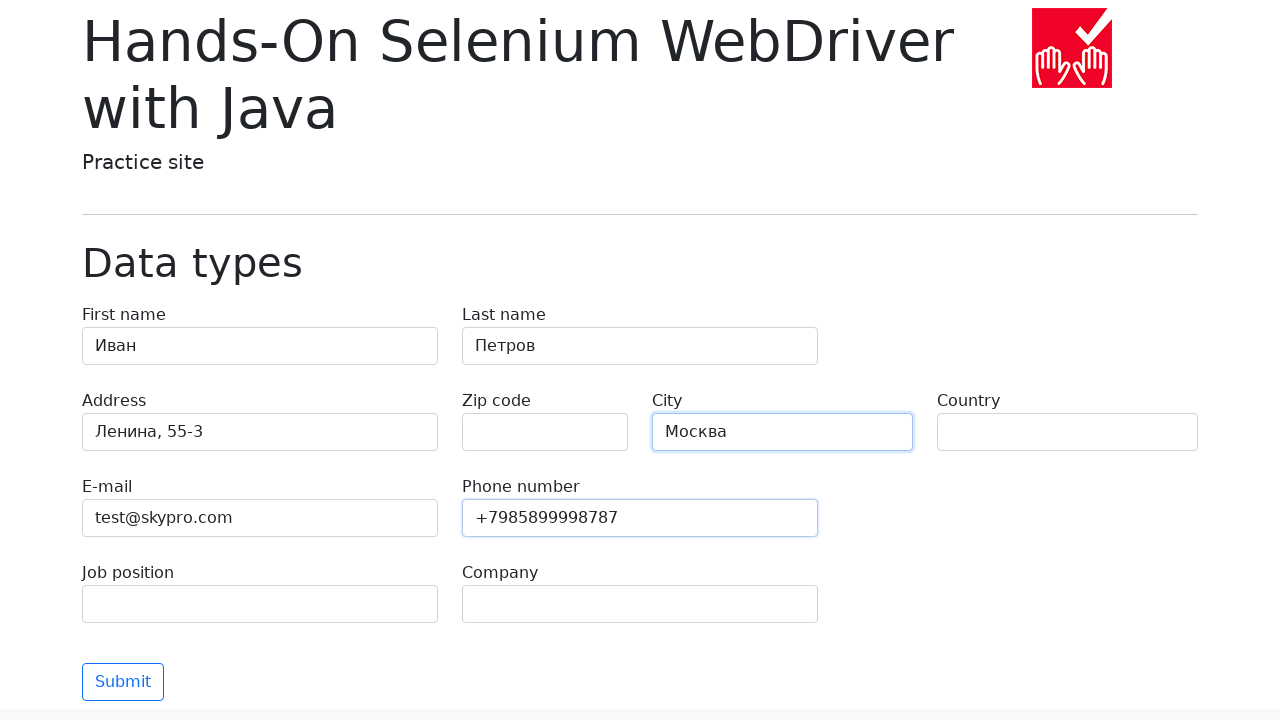

Filled country field with 'Россия' on input[name='country']
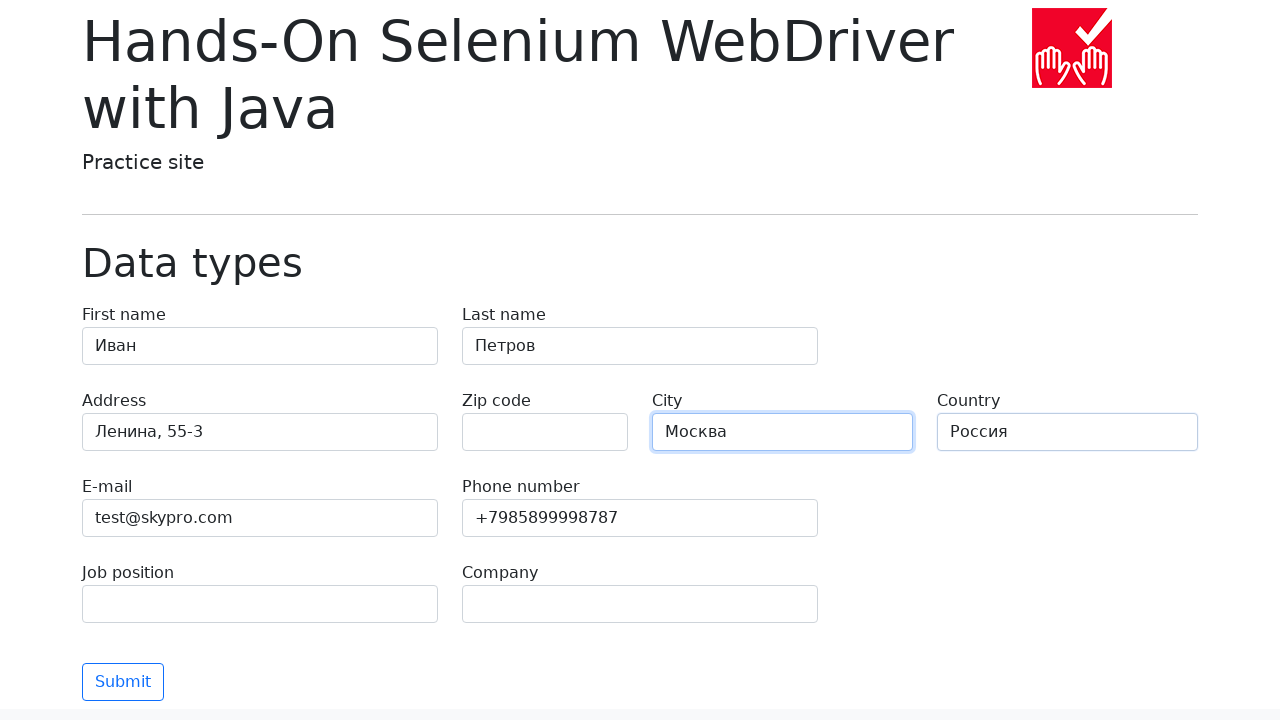

Filled job-position field with 'QA' on input[name='job-position']
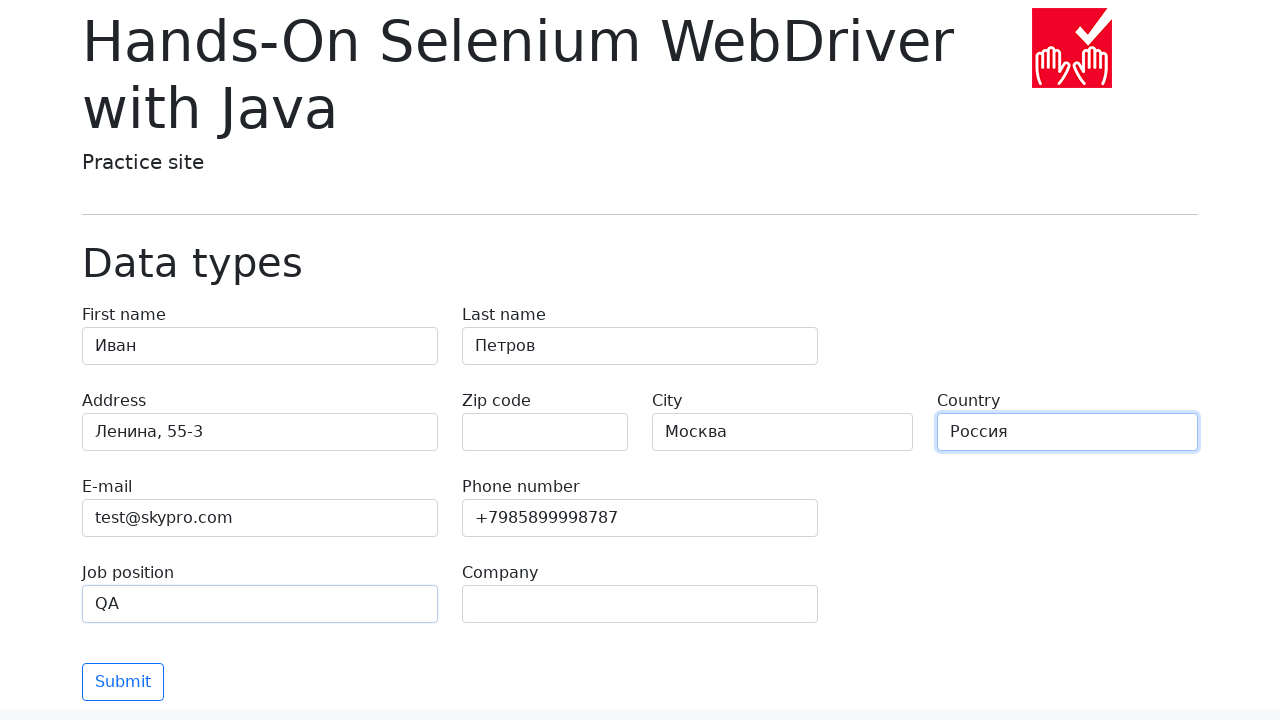

Filled company field with 'SkyPro' on input[name='company']
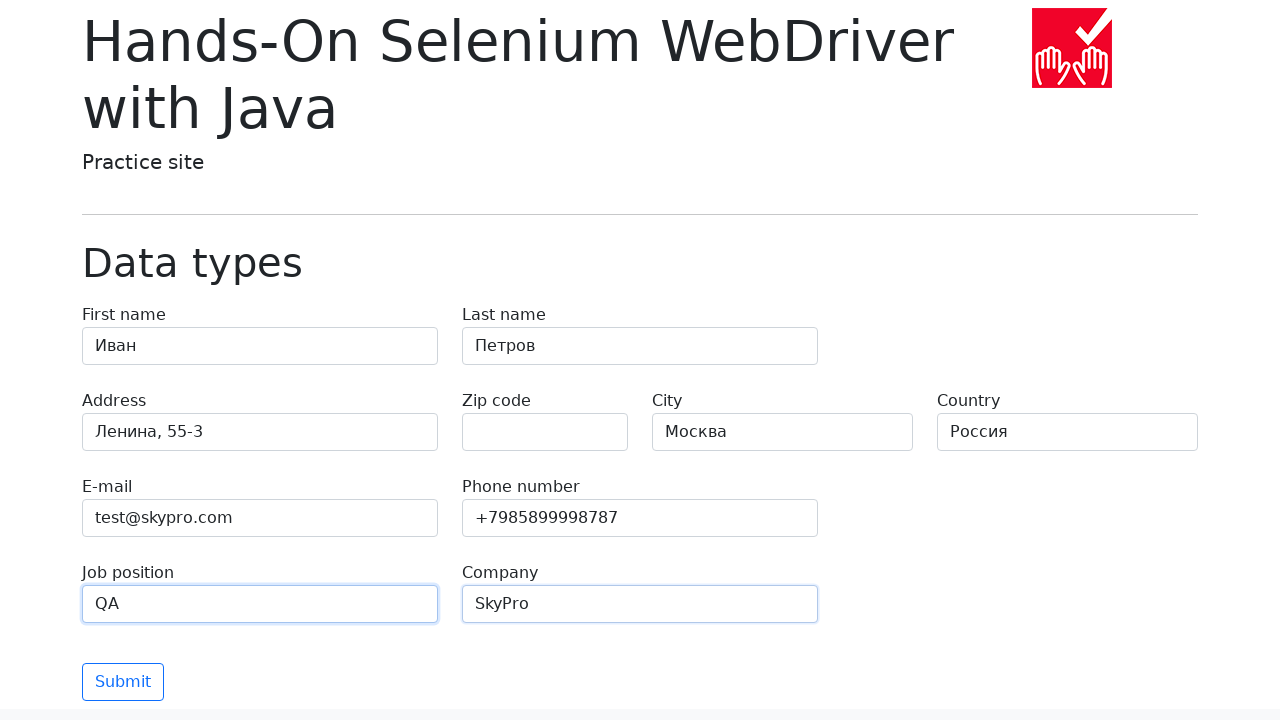

Located submit button
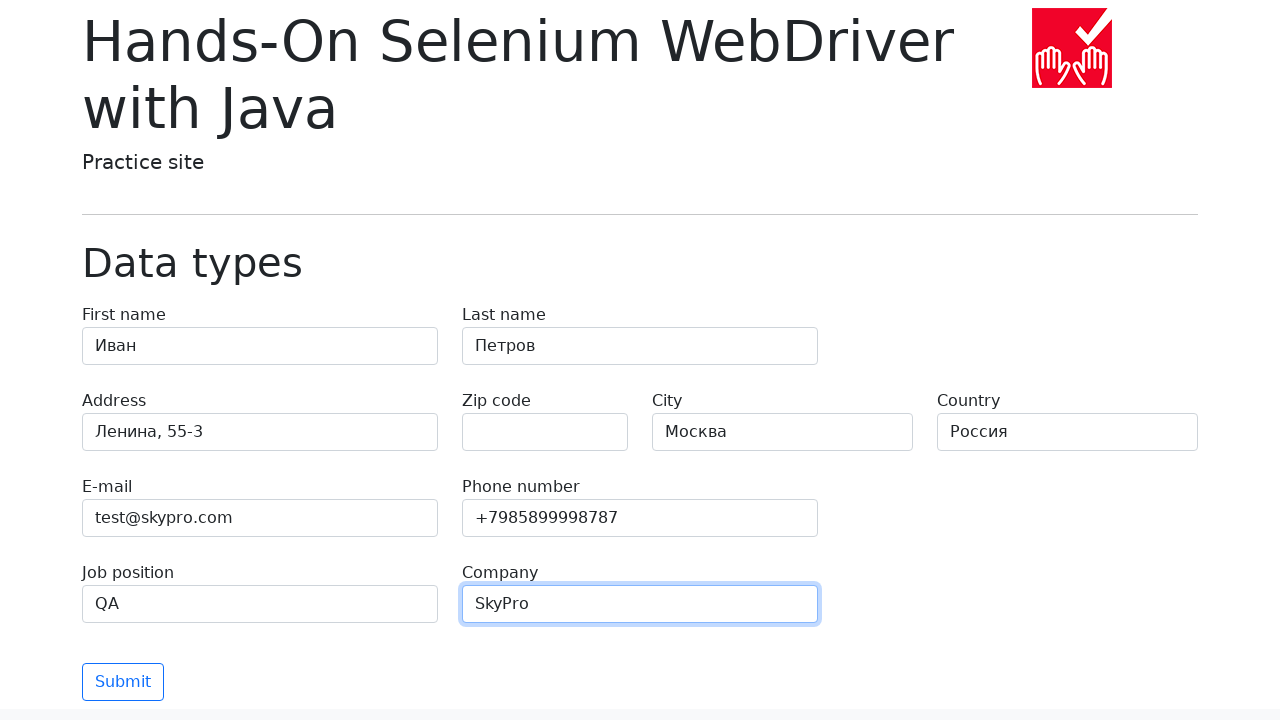

Scrolled submit button into view
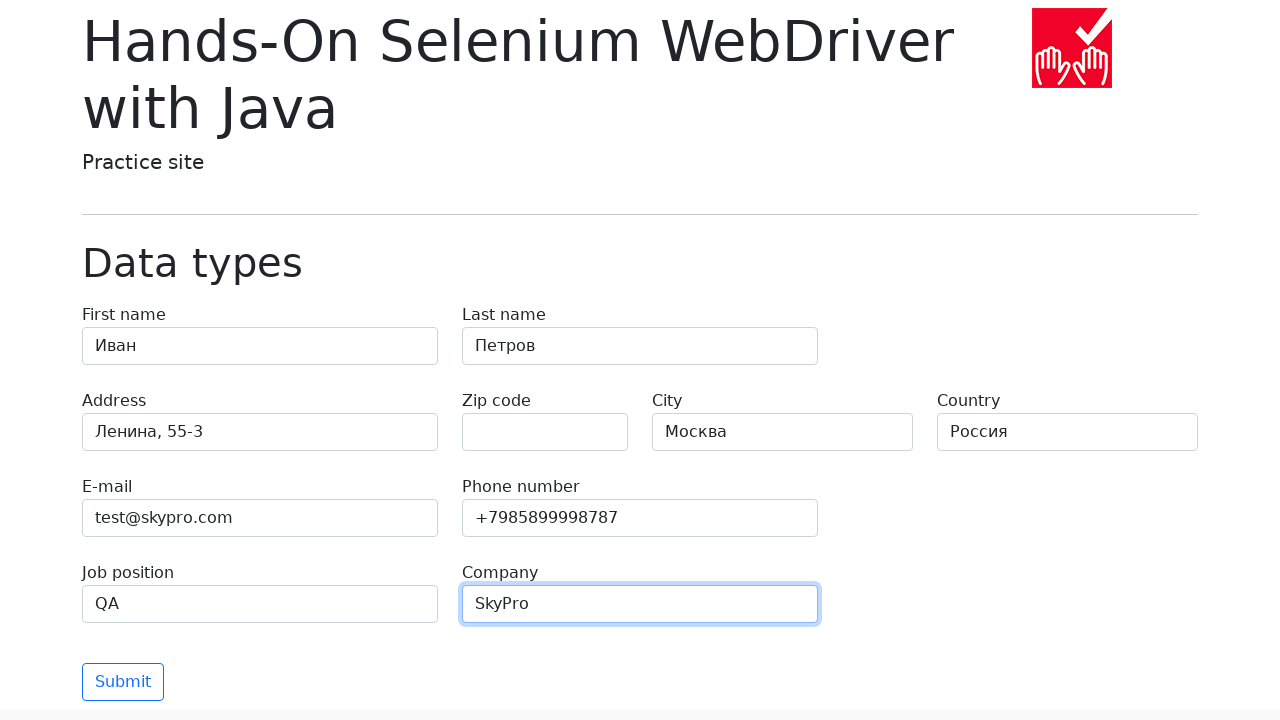

Clicked submit button to submit form at (123, 682) on button[type='submit']
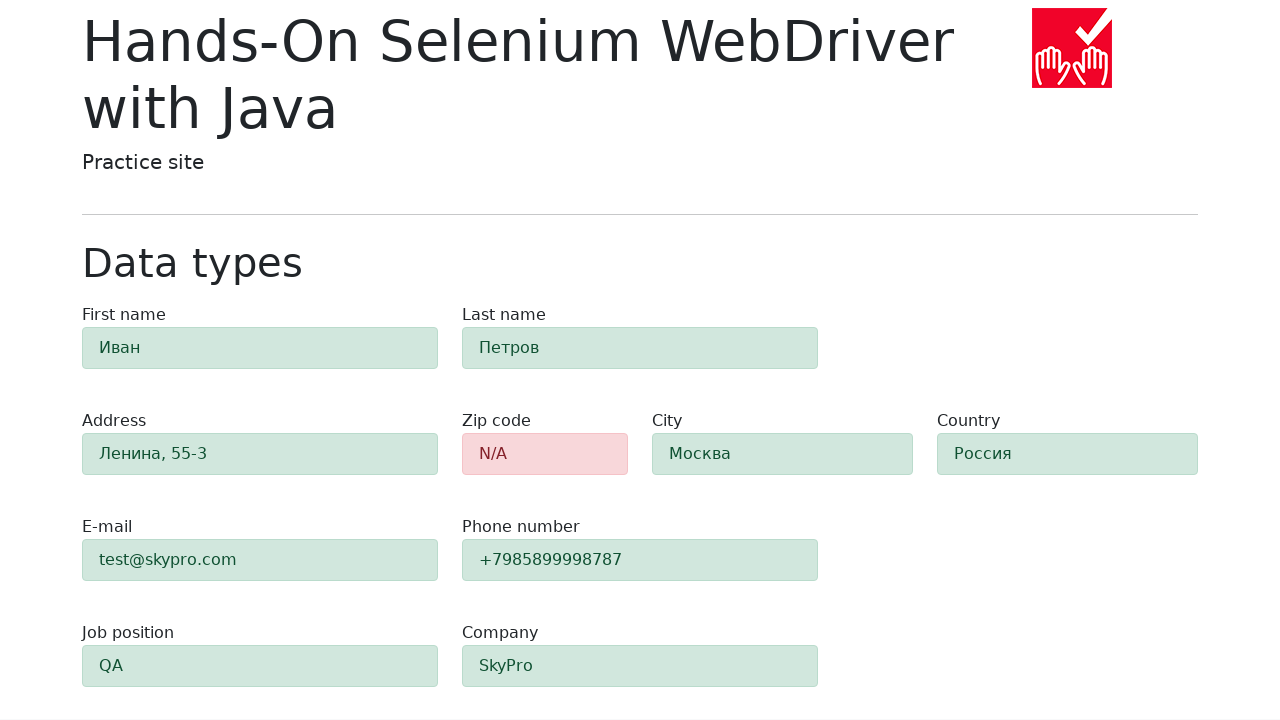

Waited for validation results to appear - zip-code field is now visible
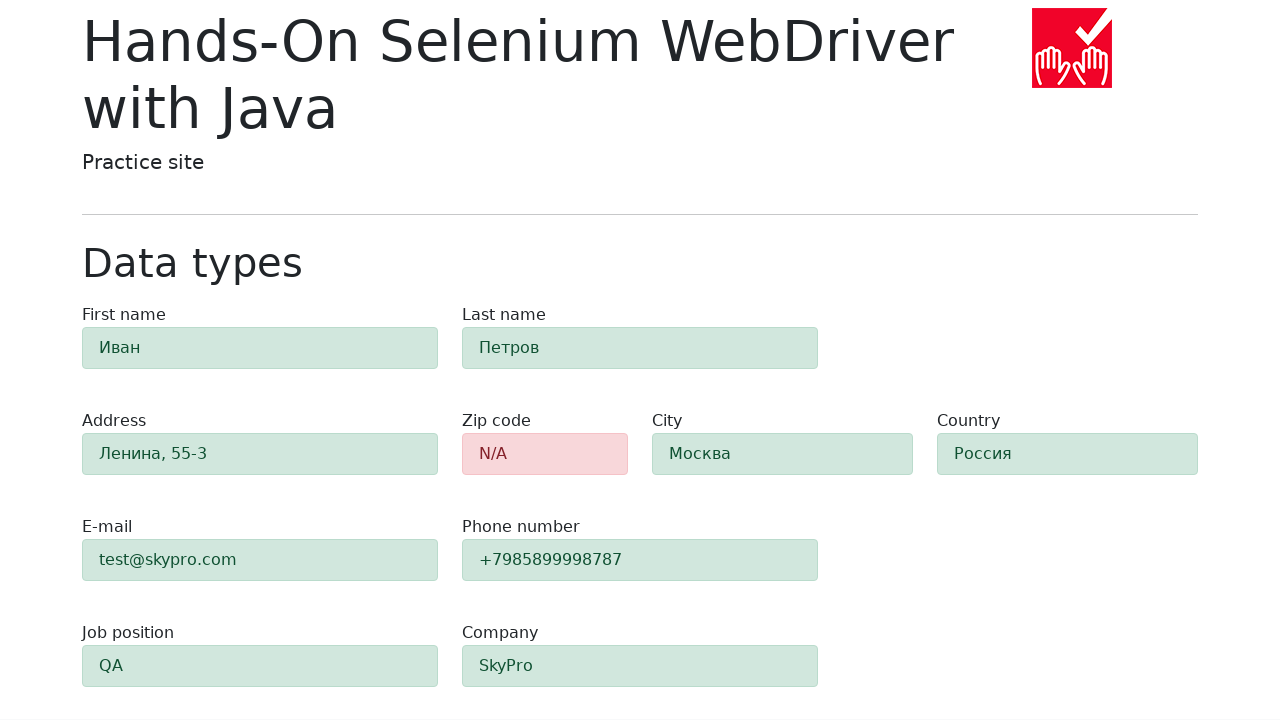

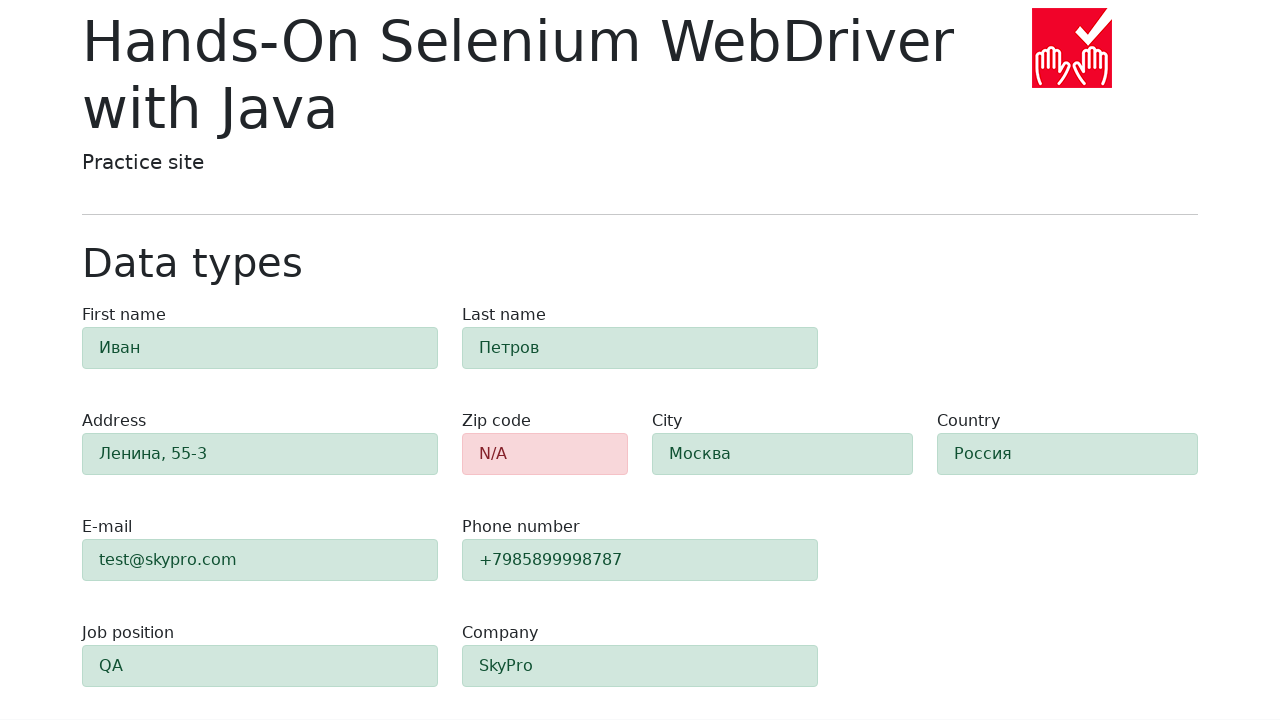